Tests basic navigation by clicking a link element, navigating back in browser history, and clicking the same link again to verify navigation functionality.

Starting URL: http://omayo.blogspot.com

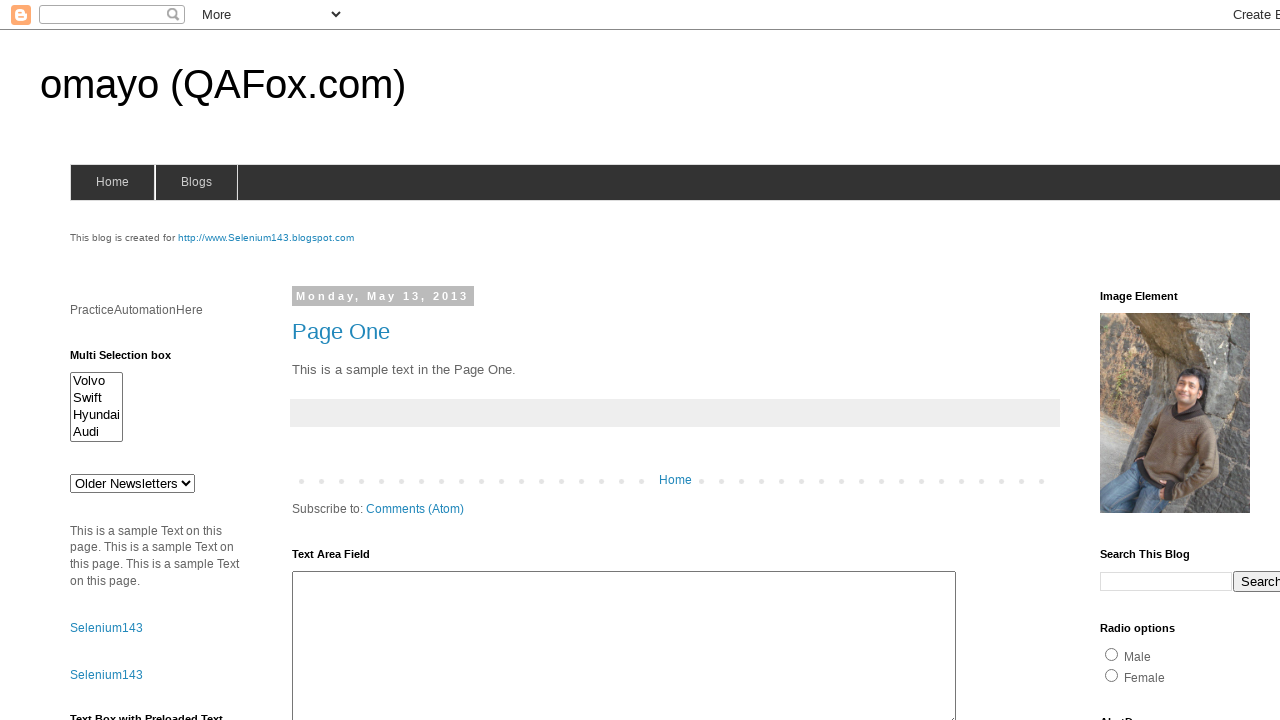

Clicked link element with id 'link1' at (106, 628) on #link1
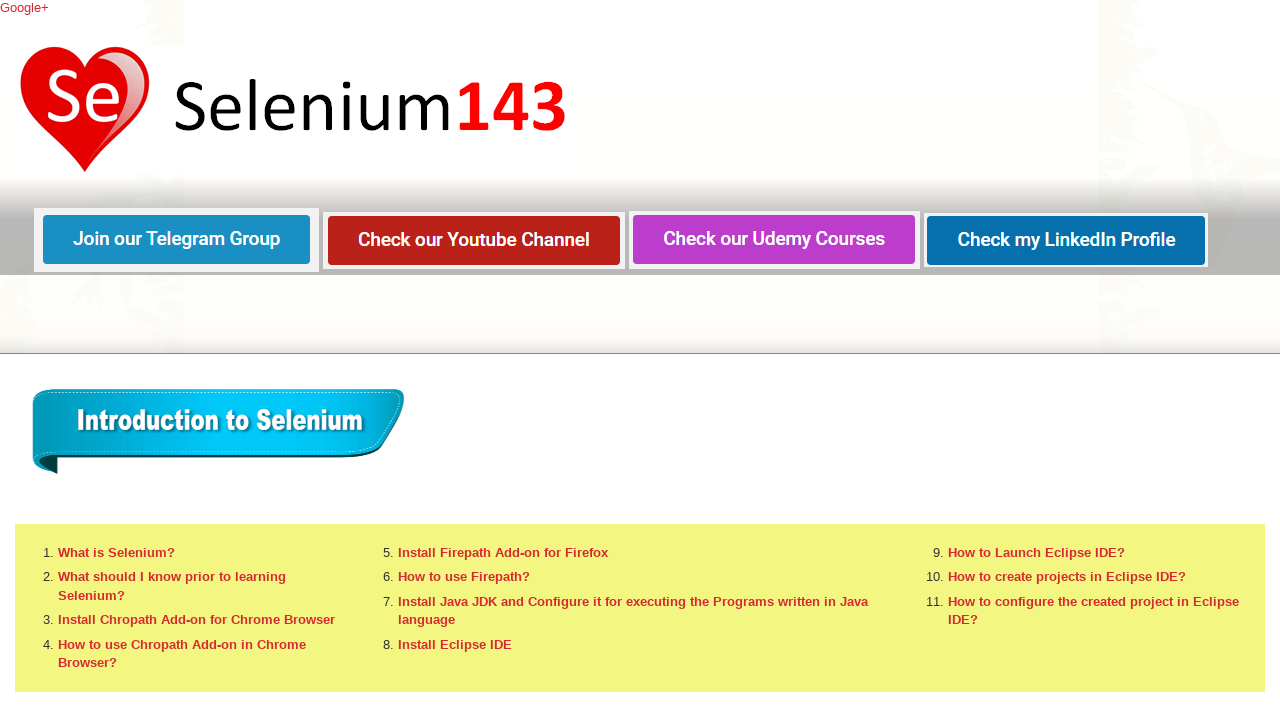

Navigated back in browser history
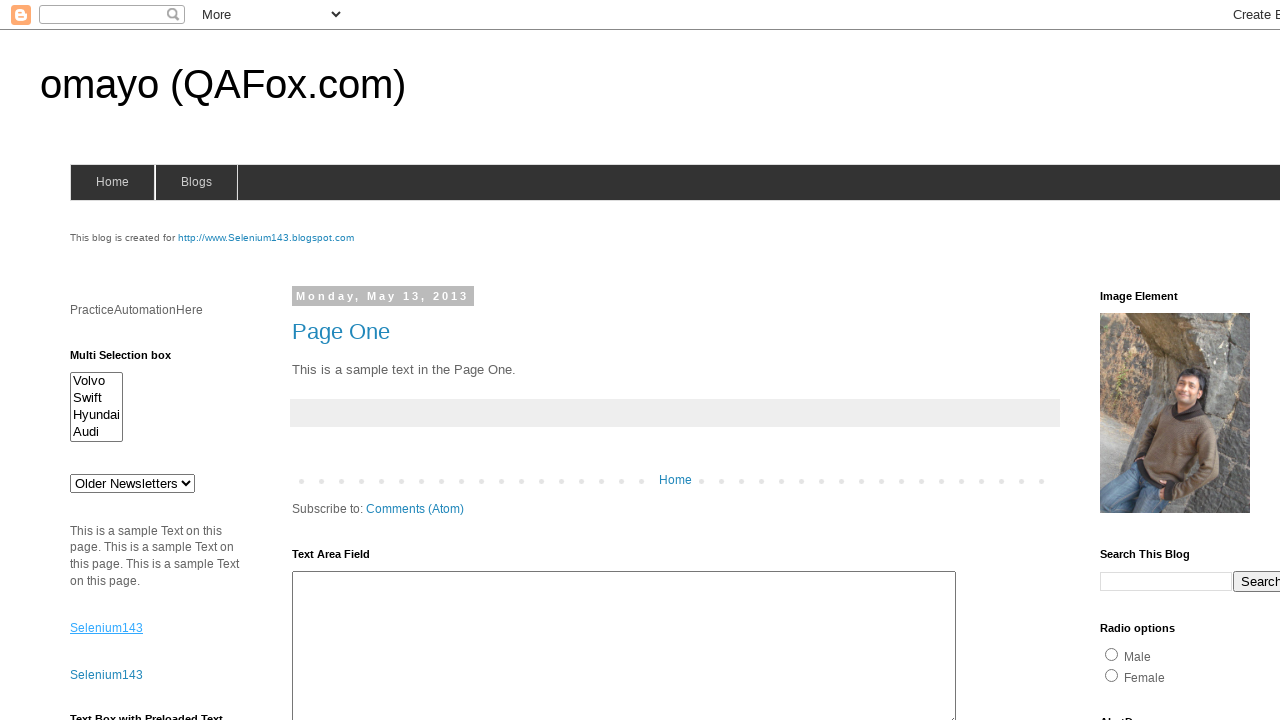

Clicked link element with id 'link1' again at (106, 628) on #link1
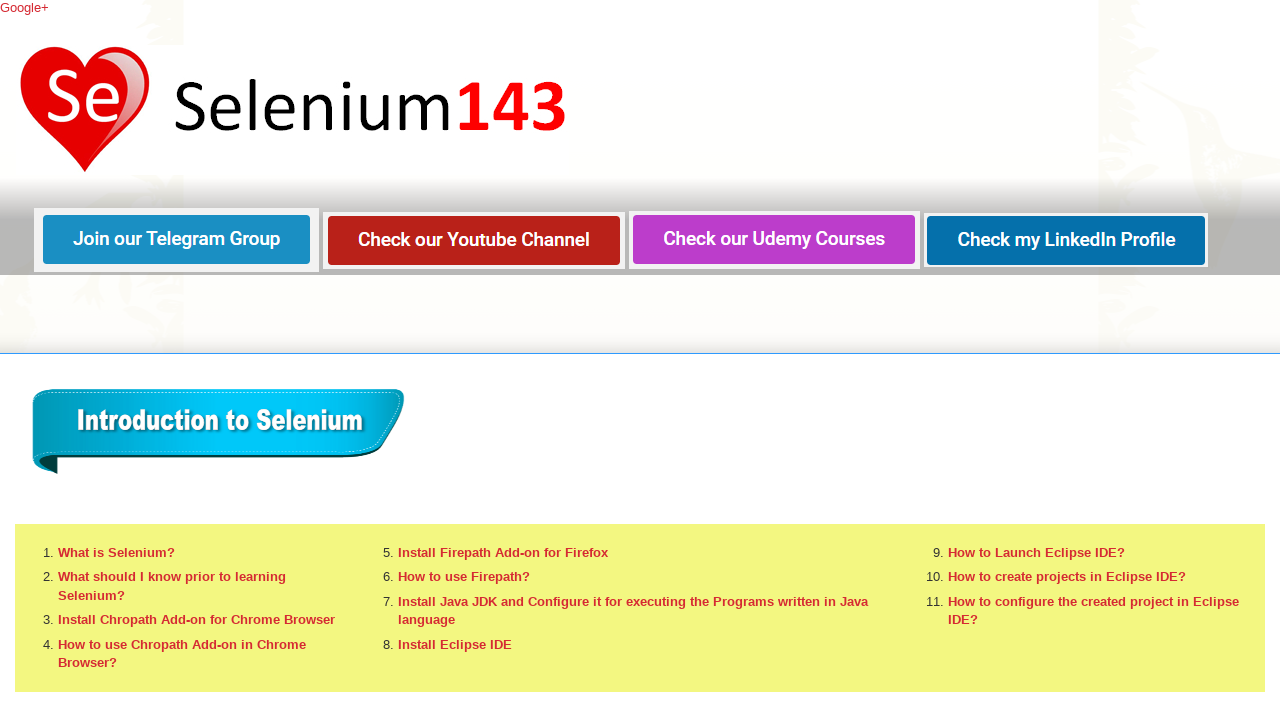

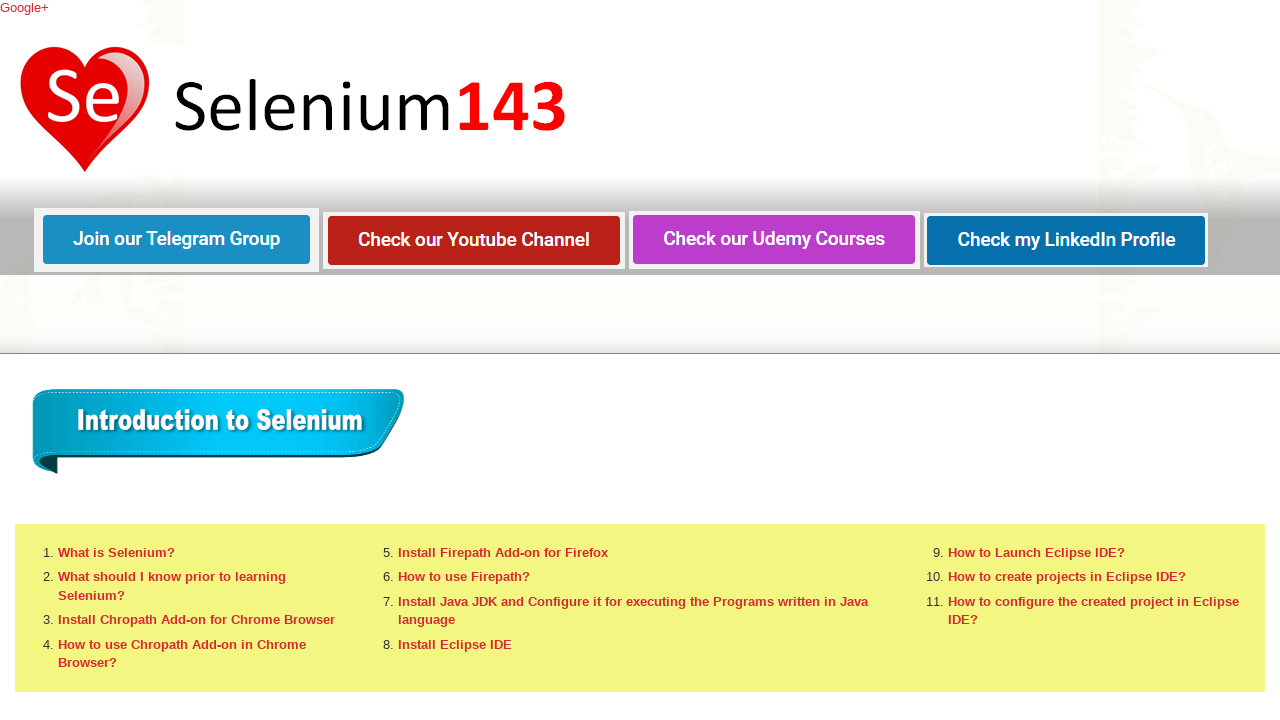